Navigates to Software Testing Help website, refreshes the page using JavaScript, and executes an async script with a 5-second timeout

Starting URL: https://www.softwaretestinghelp.com/

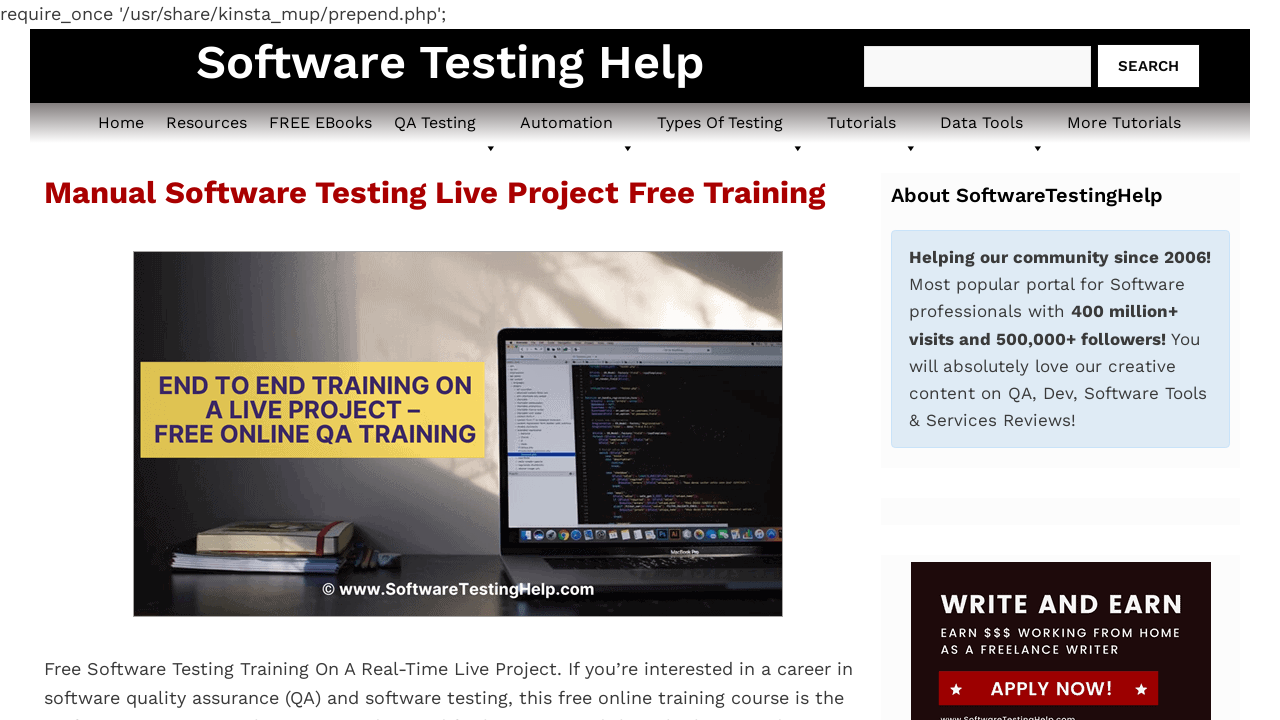

Refreshed page using JavaScript history.go(0)
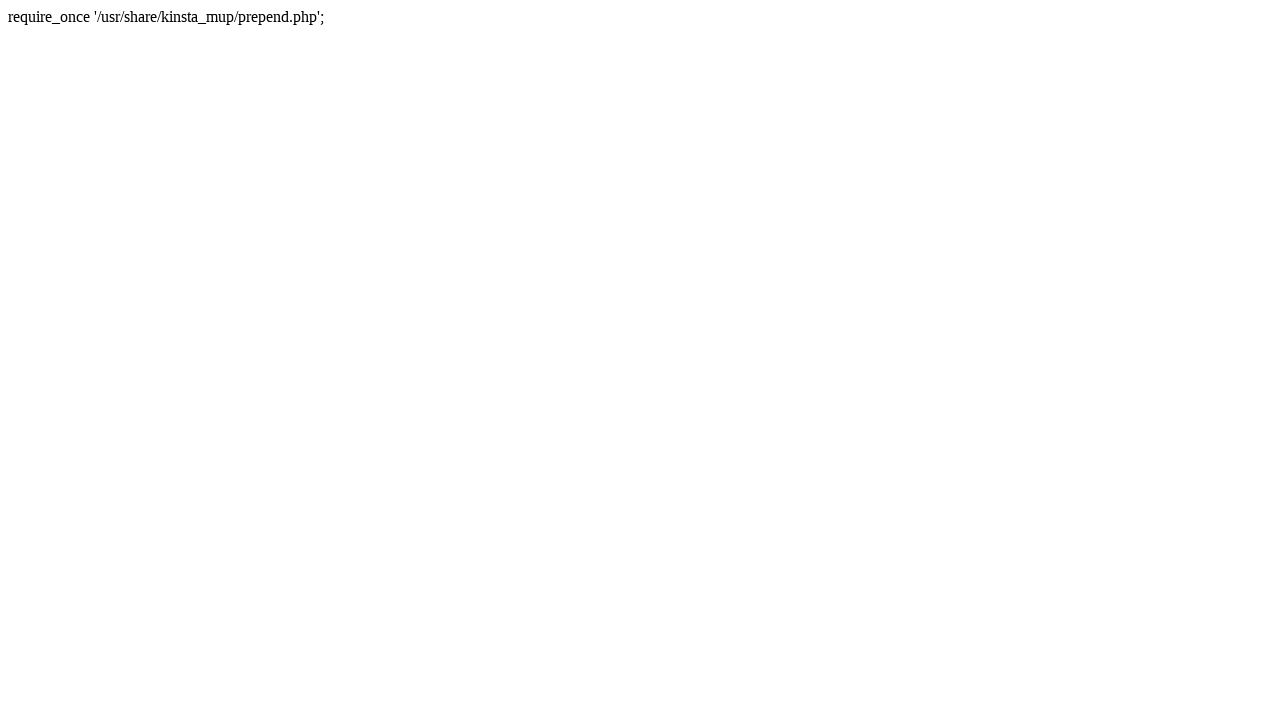

Waited 5 seconds for async script execution
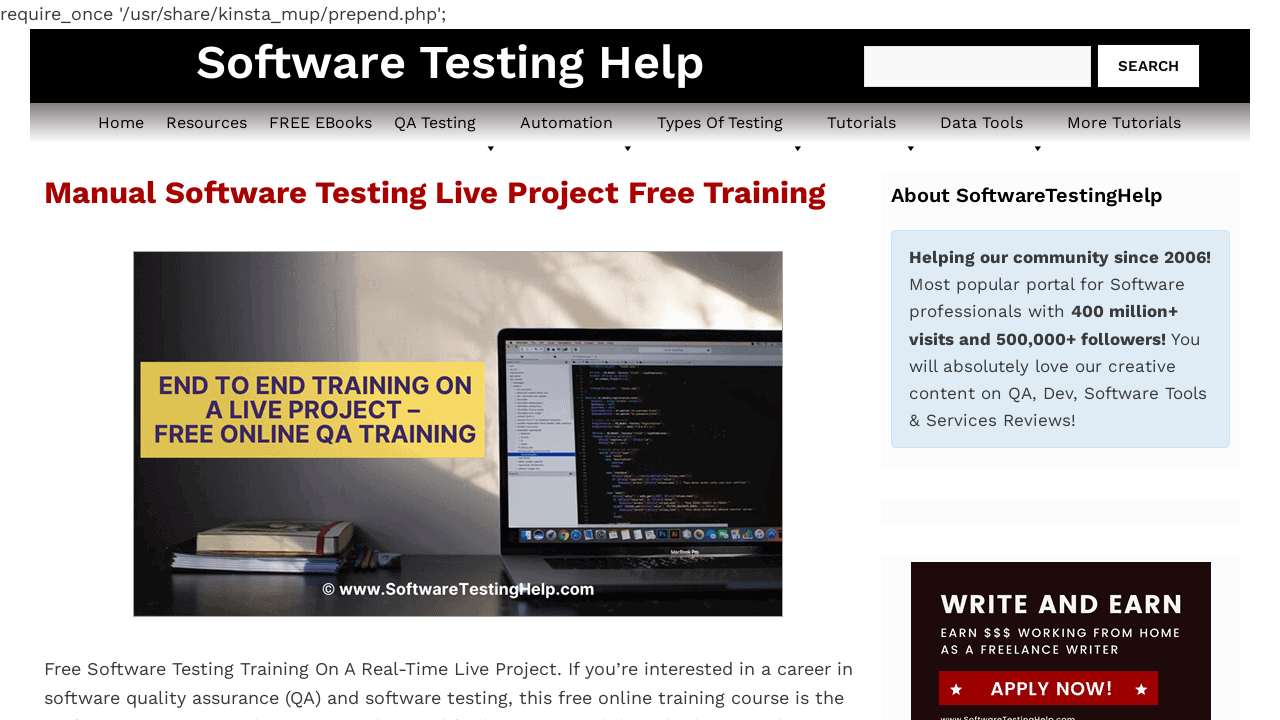

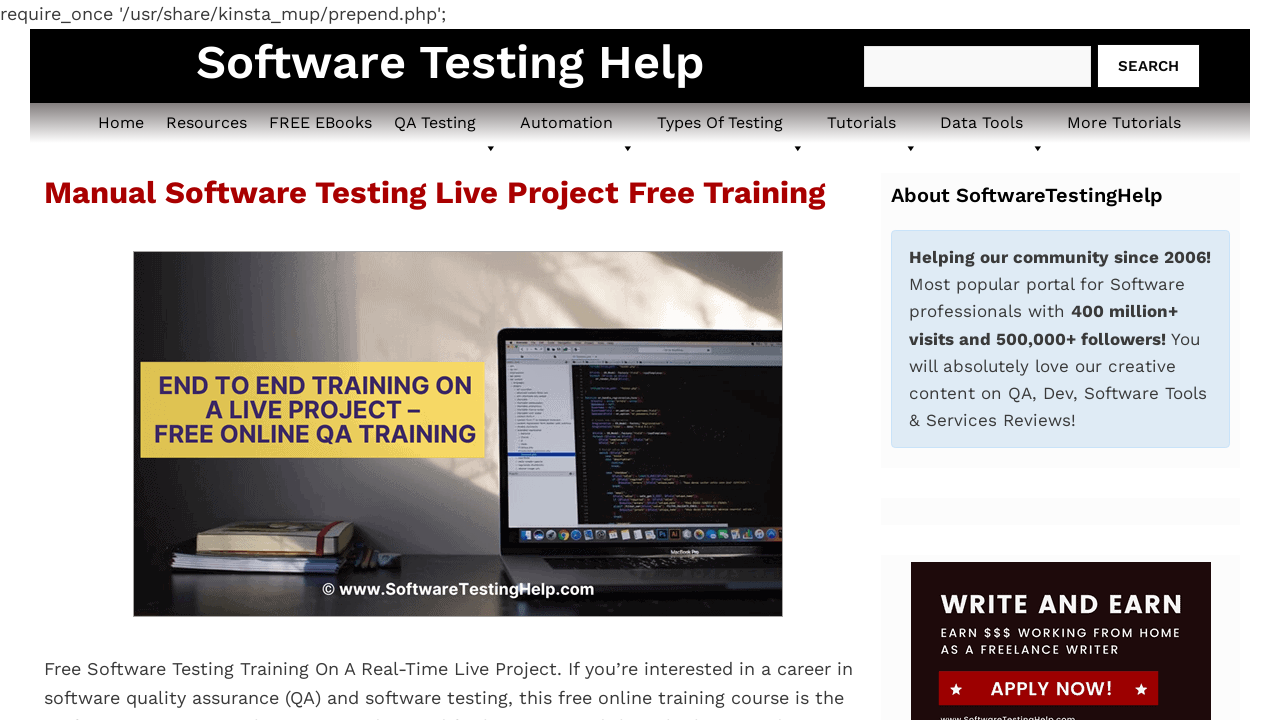